Tests browser window/tab switching functionality by clicking a button to open a new tab, switching to it, and then switching back to the original window.

Starting URL: https://formy-project.herokuapp.com/switch-window

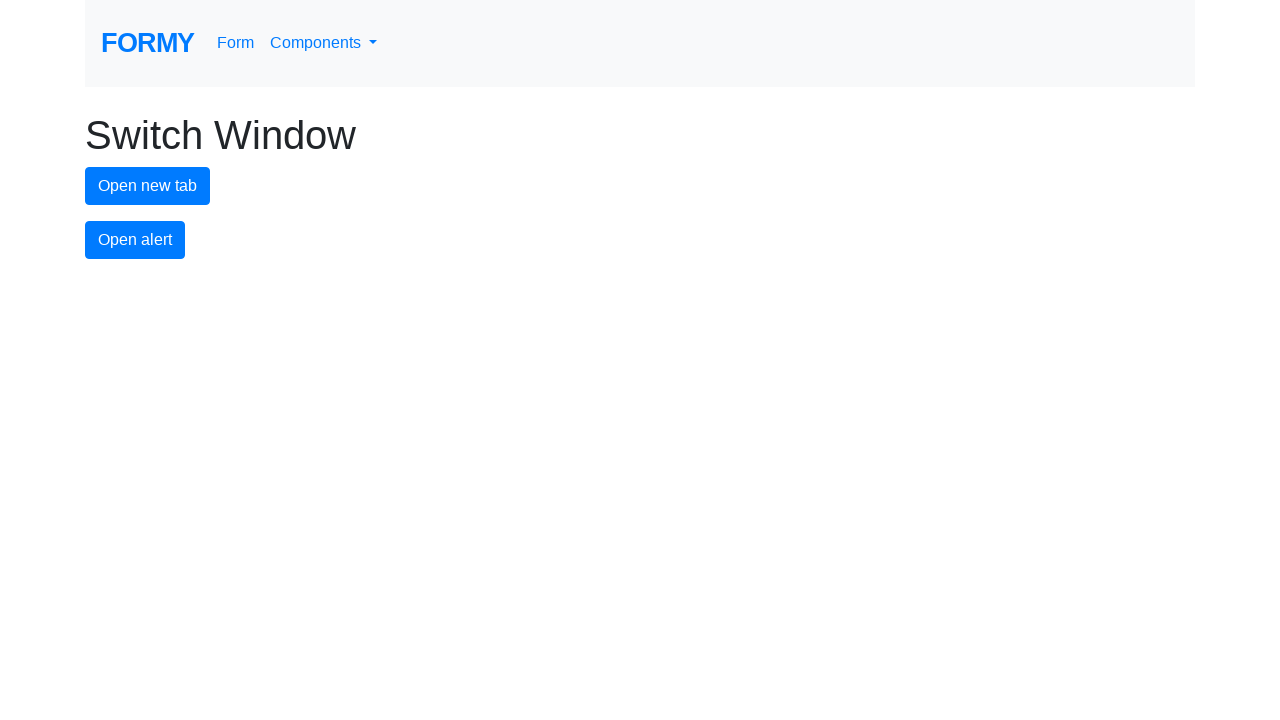

Clicked button to open a new tab at (148, 186) on #new-tab-button
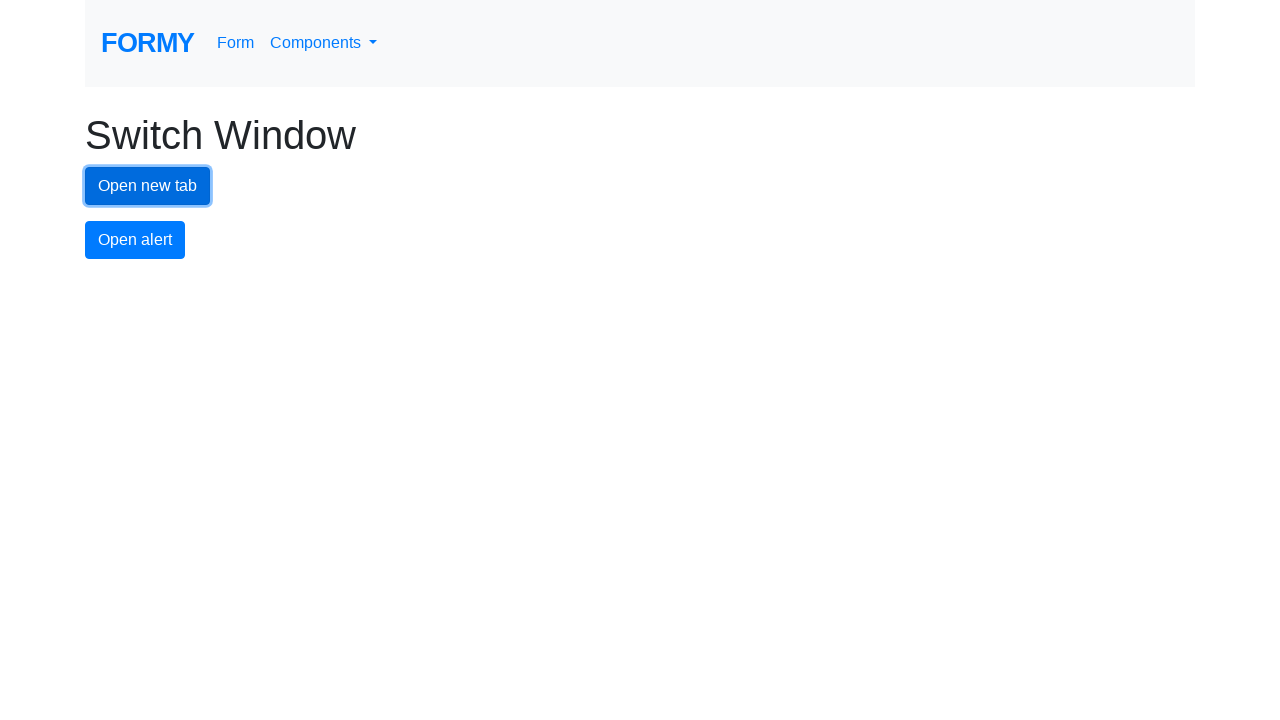

Waited for new tab to open
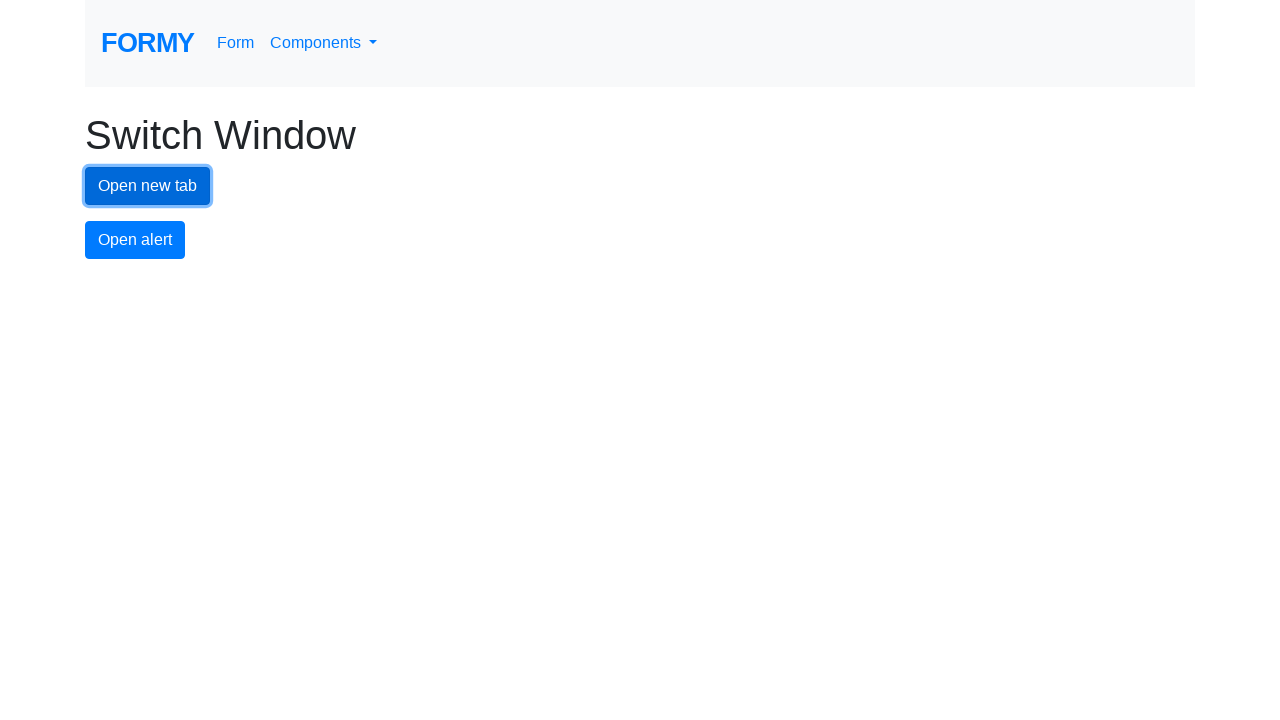

Retrieved all open pages from context
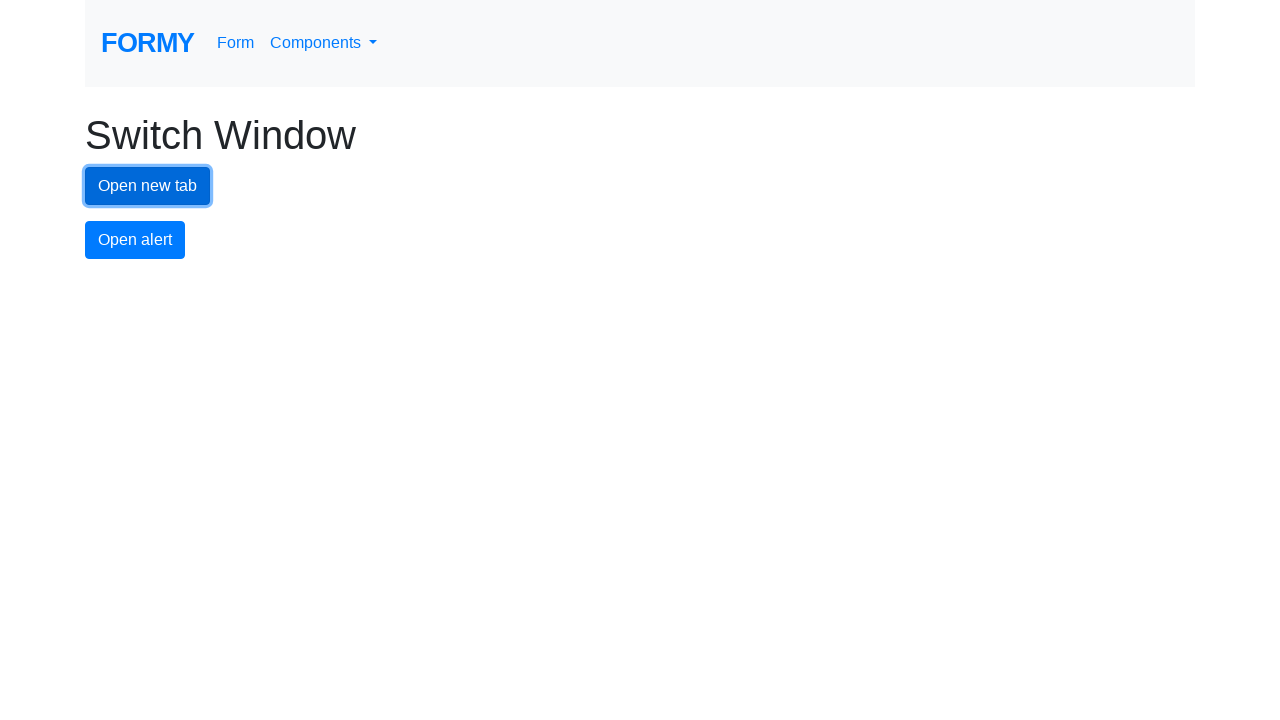

Switched to the new tab
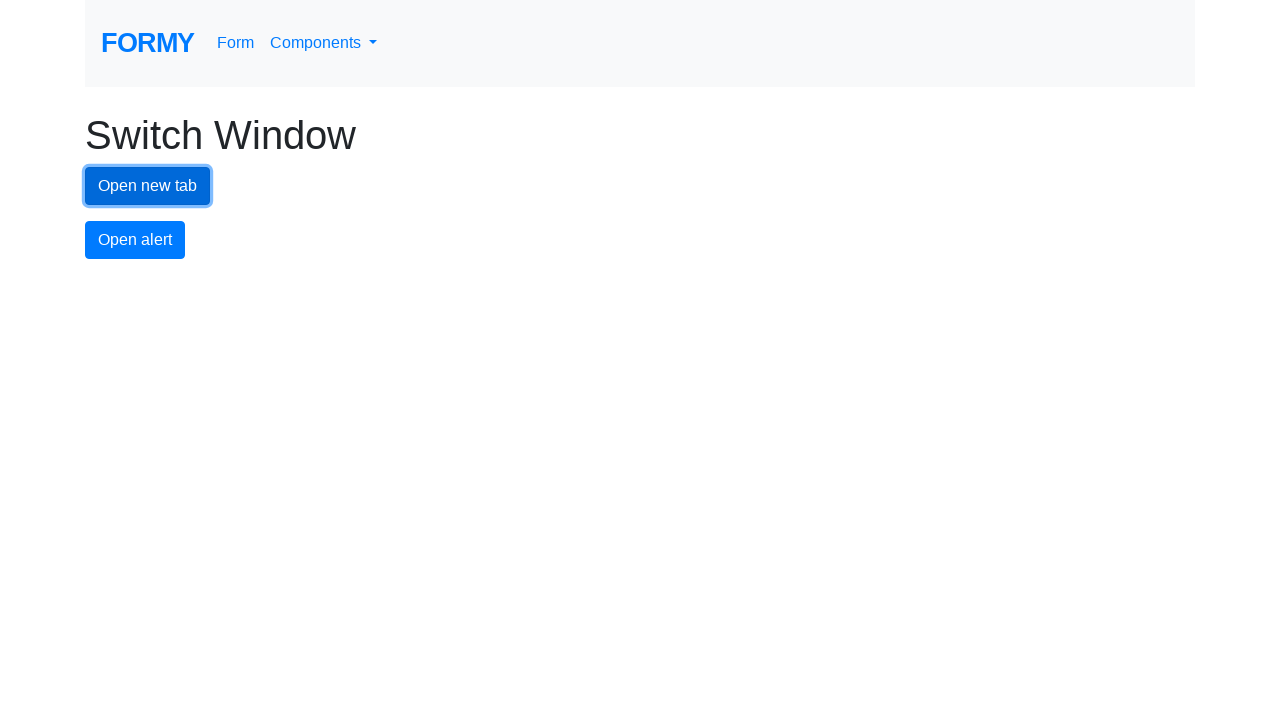

Switched back to the original tab
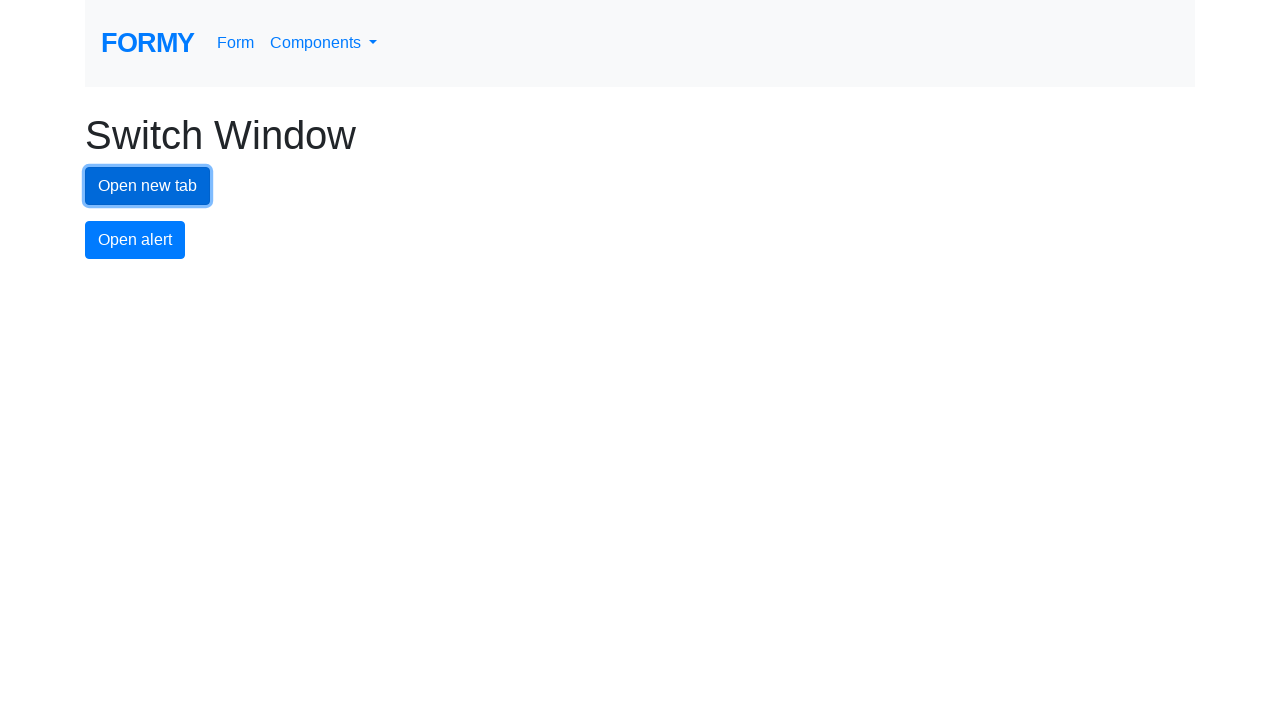

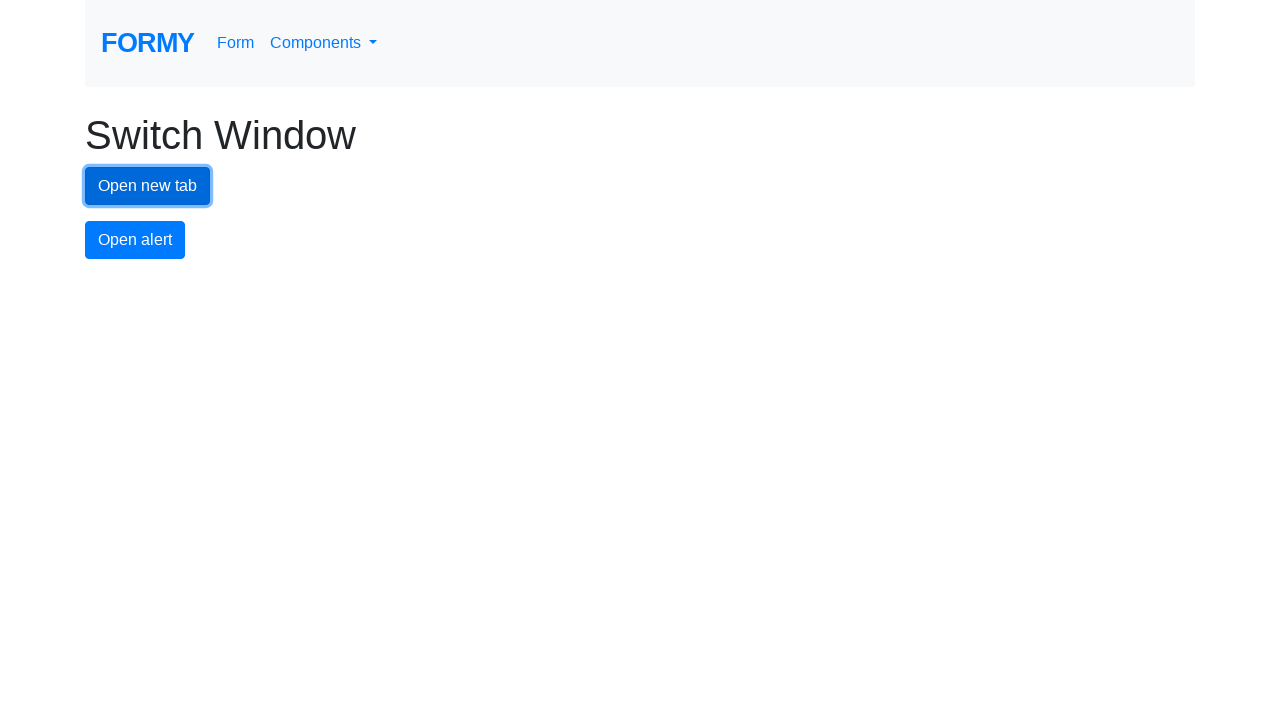